Tests clearing the complete state of all items by checking and then unchecking the toggle all checkbox

Starting URL: https://demo.playwright.dev/todomvc

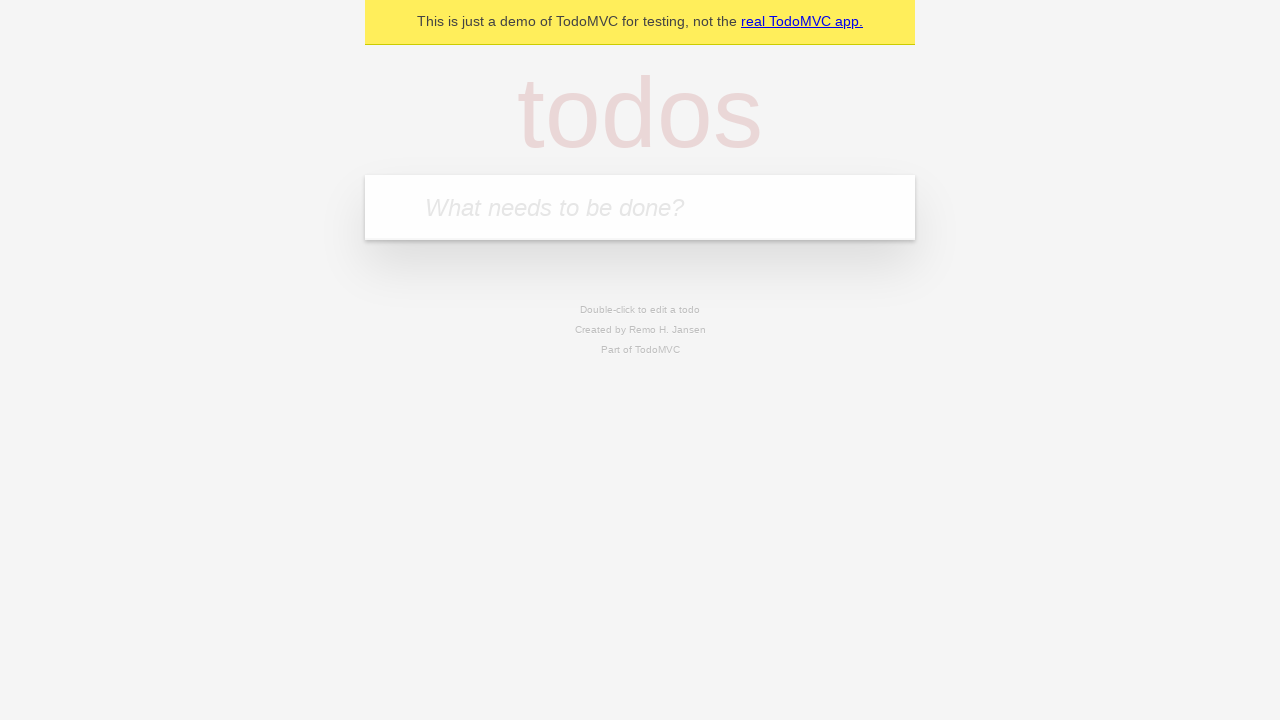

Filled todo input with 'buy some cheese' on internal:attr=[placeholder="What needs to be done?"i]
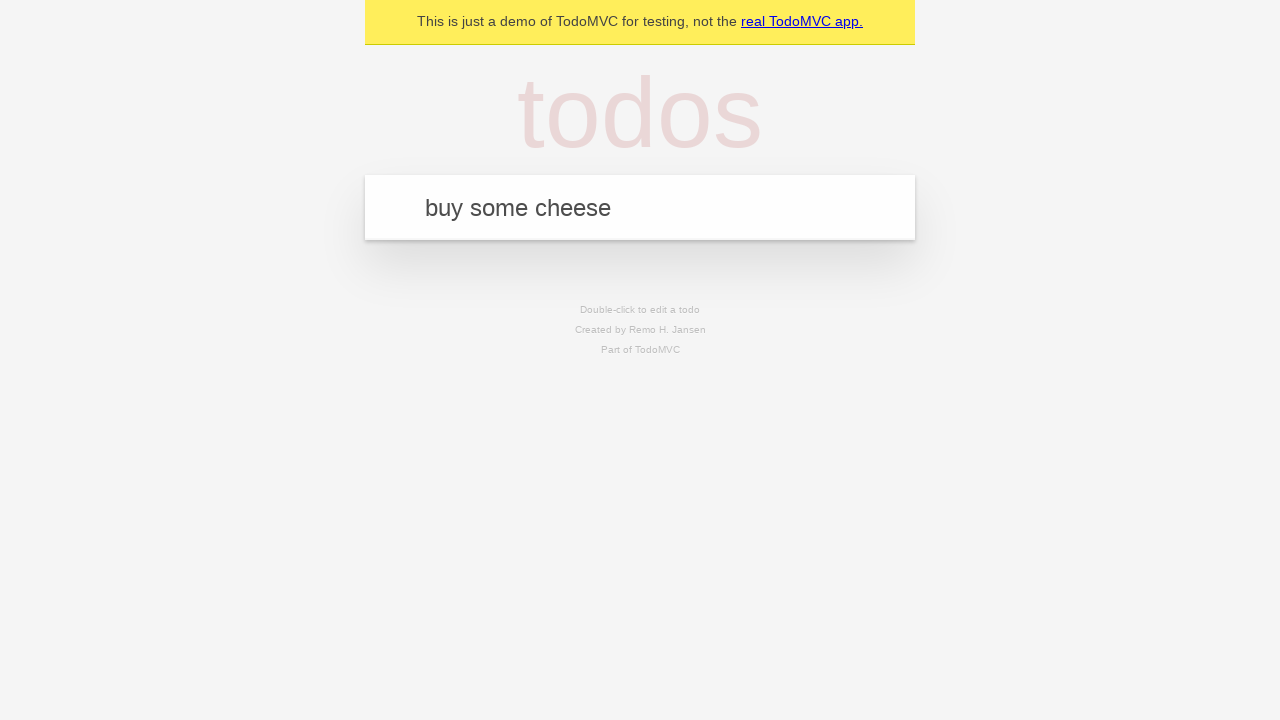

Pressed Enter to add 'buy some cheese' todo item on internal:attr=[placeholder="What needs to be done?"i]
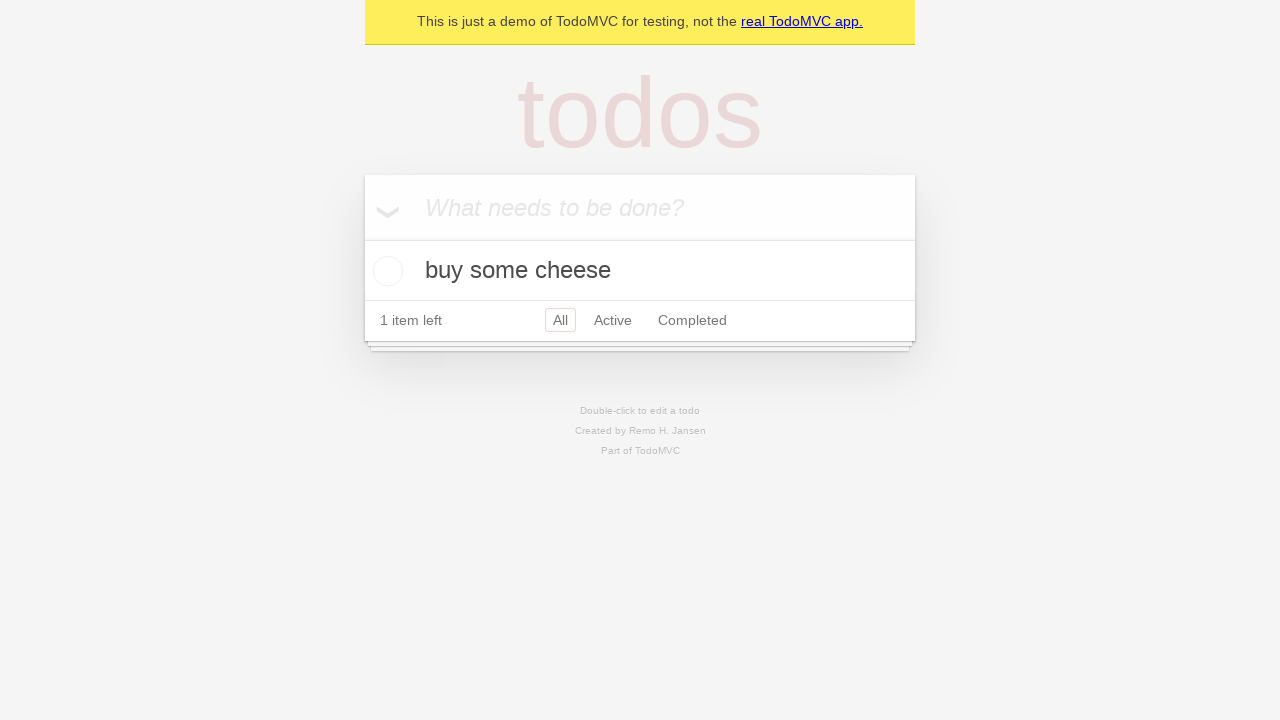

Filled todo input with 'feed the cat' on internal:attr=[placeholder="What needs to be done?"i]
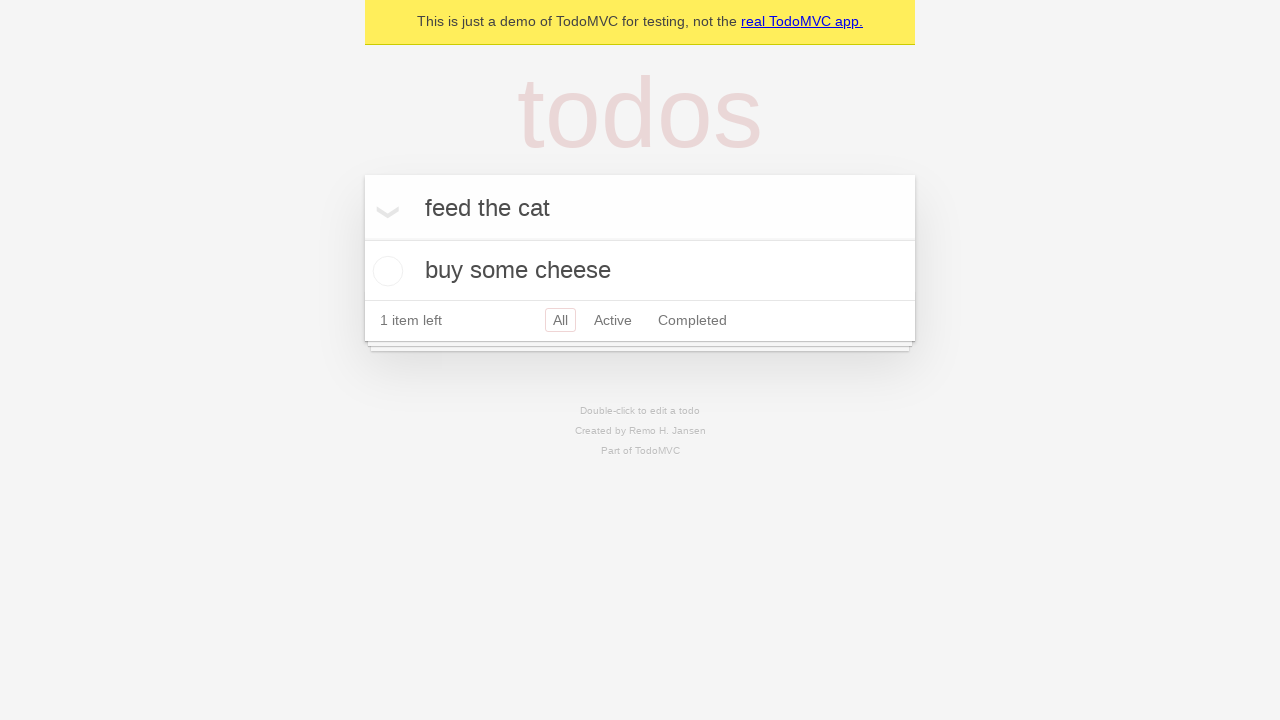

Pressed Enter to add 'feed the cat' todo item on internal:attr=[placeholder="What needs to be done?"i]
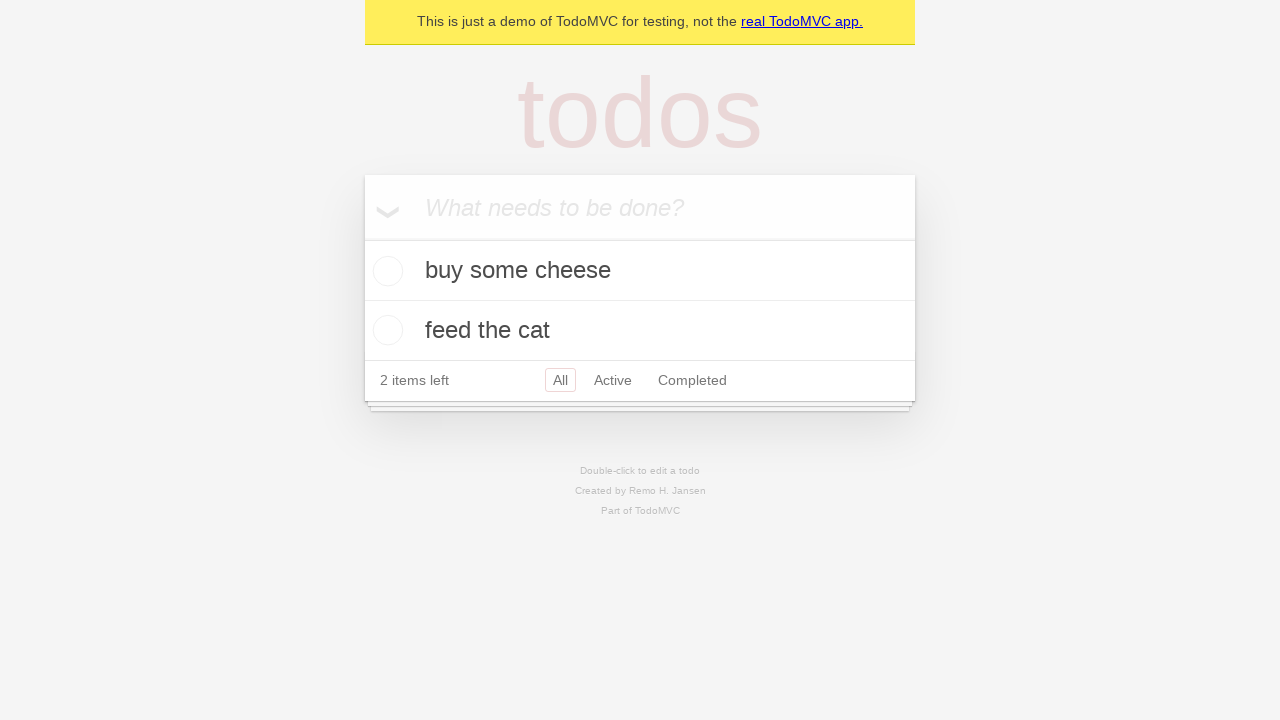

Filled todo input with 'book a doctors appointment' on internal:attr=[placeholder="What needs to be done?"i]
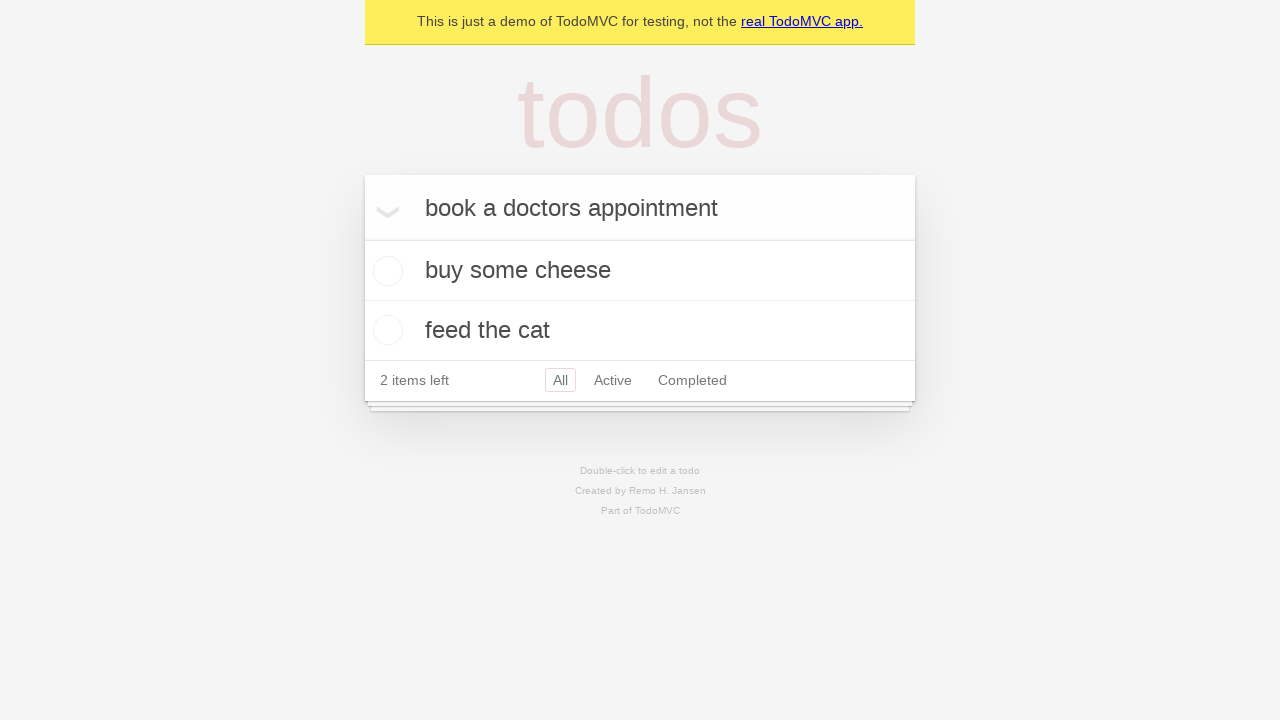

Pressed Enter to add 'book a doctors appointment' todo item on internal:attr=[placeholder="What needs to be done?"i]
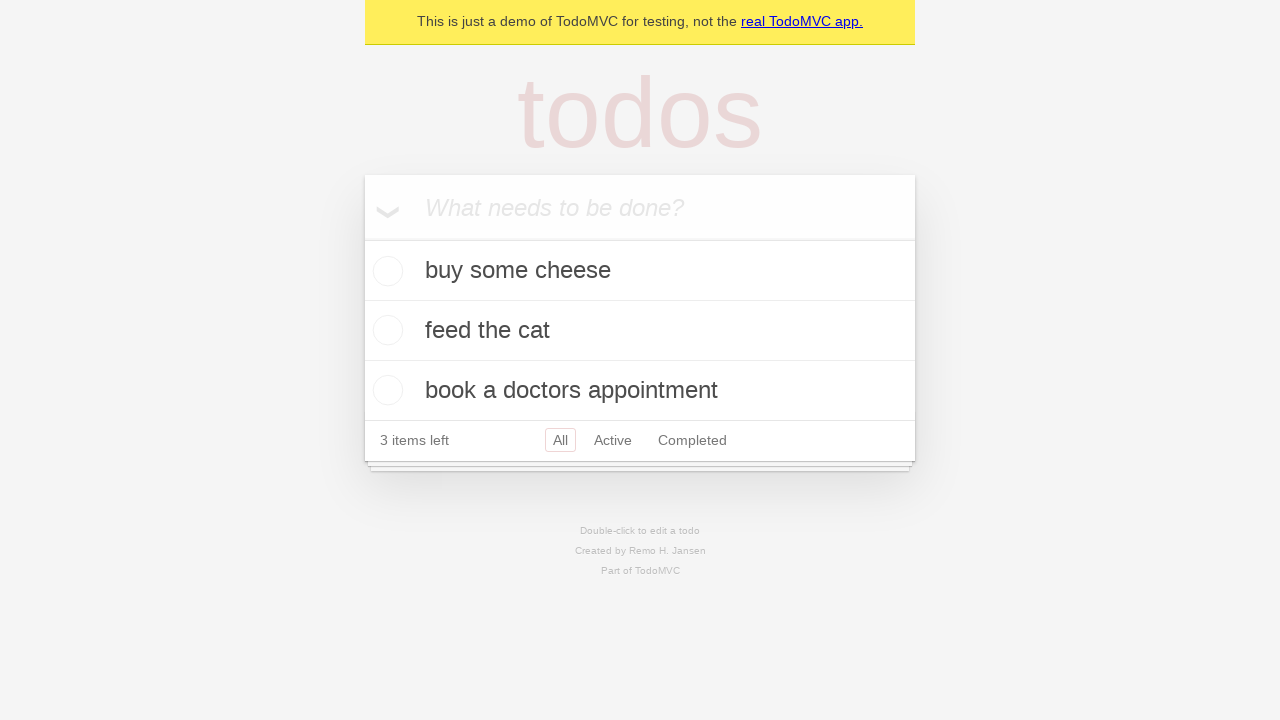

Checked the 'Mark all as complete' toggle to complete all items at (362, 238) on internal:label="Mark all as complete"i
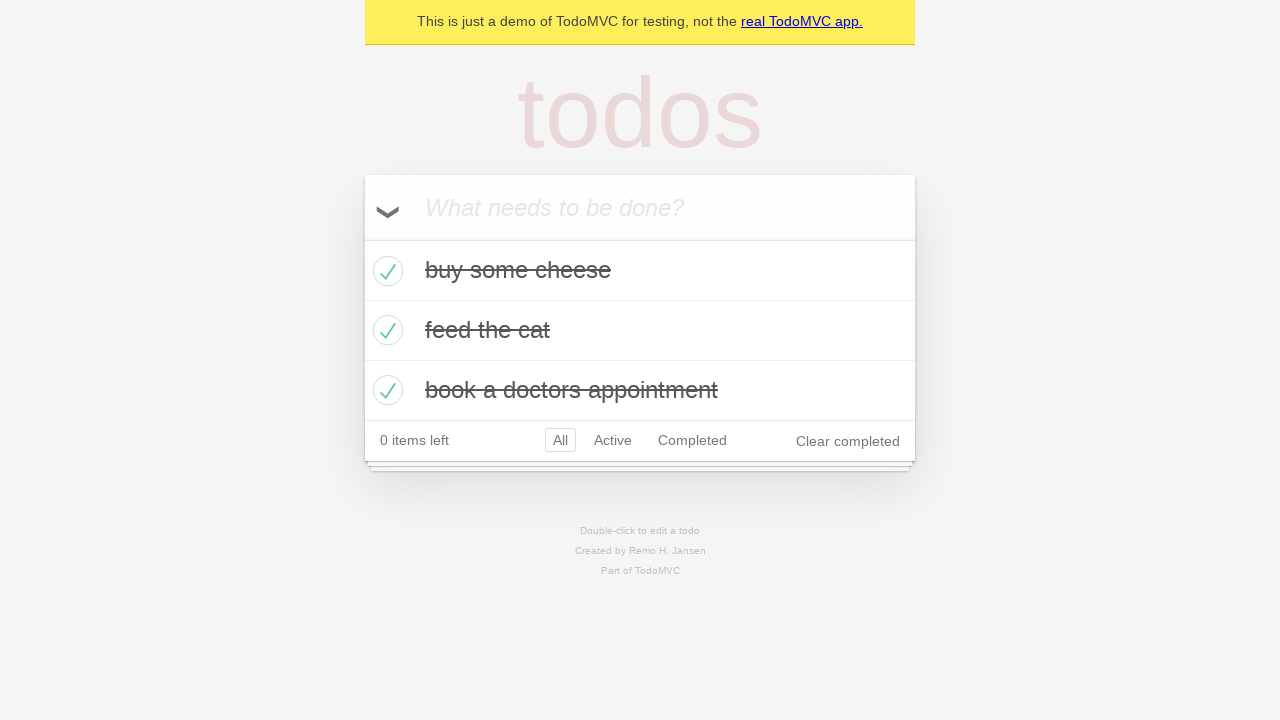

Unchecked the 'Mark all as complete' toggle to clear all items' complete state at (362, 238) on internal:label="Mark all as complete"i
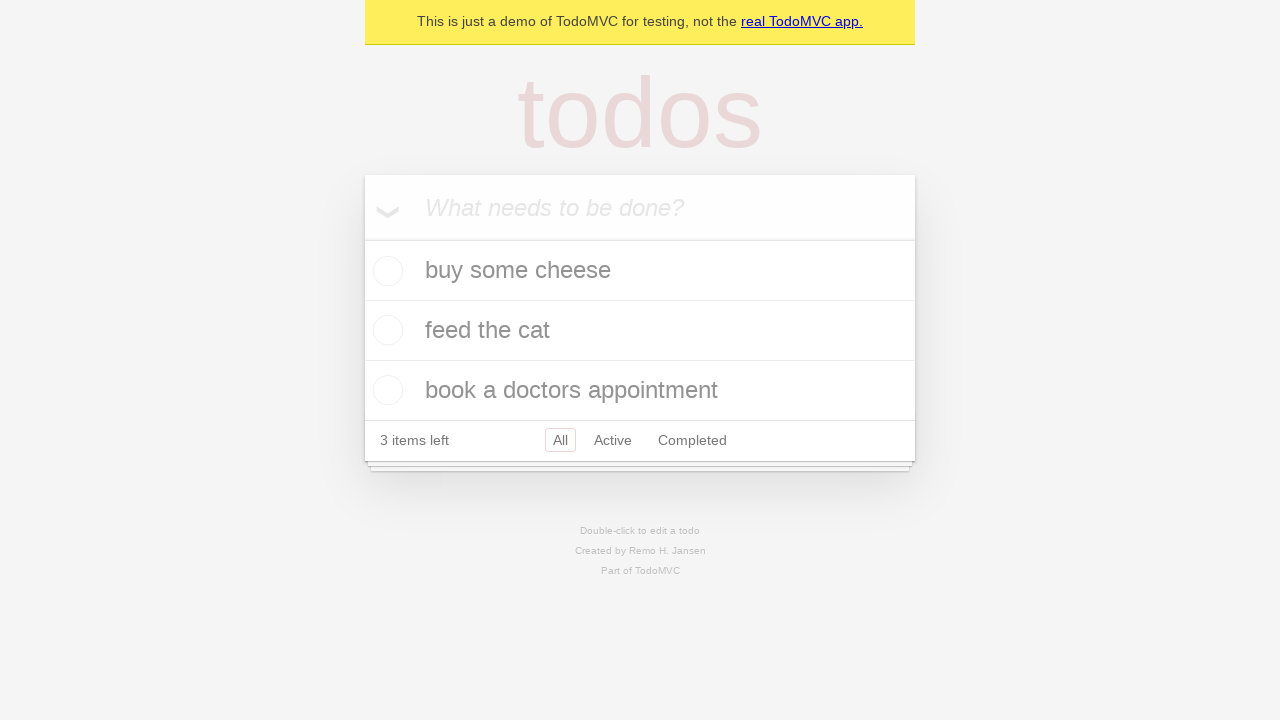

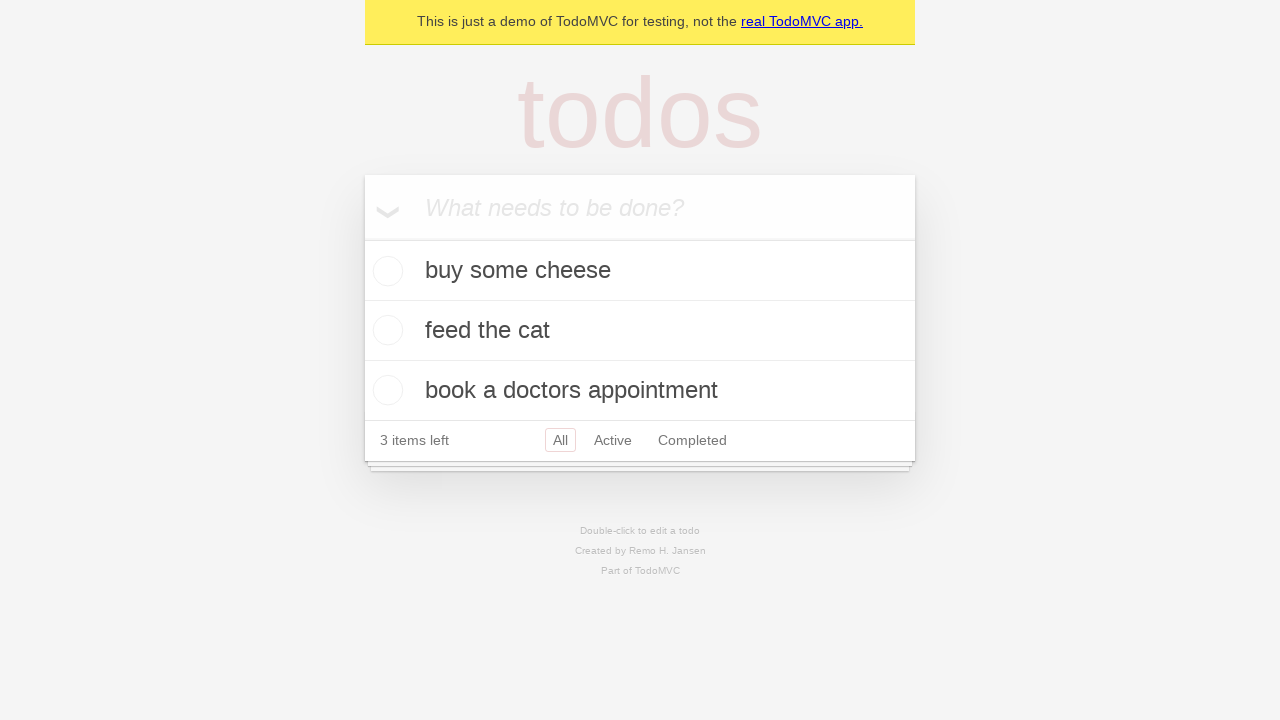